Tests JavaScript alert handling by clicking a button that triggers an alert, accepting the alert, and verifying the success message is displayed

Starting URL: https://practice.cydeo.com/javascript_alerts

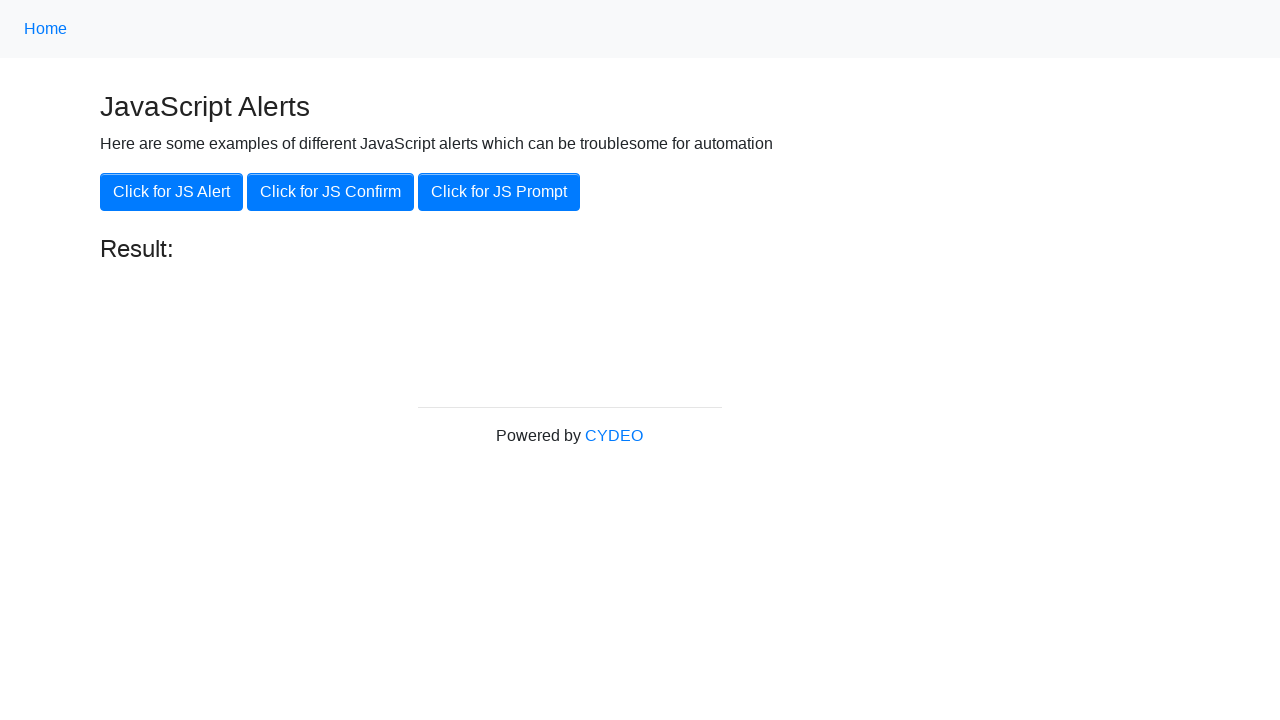

Clicked the 'Click for JS Alert' button at (172, 192) on xpath=//button[.='Click for JS Alert']
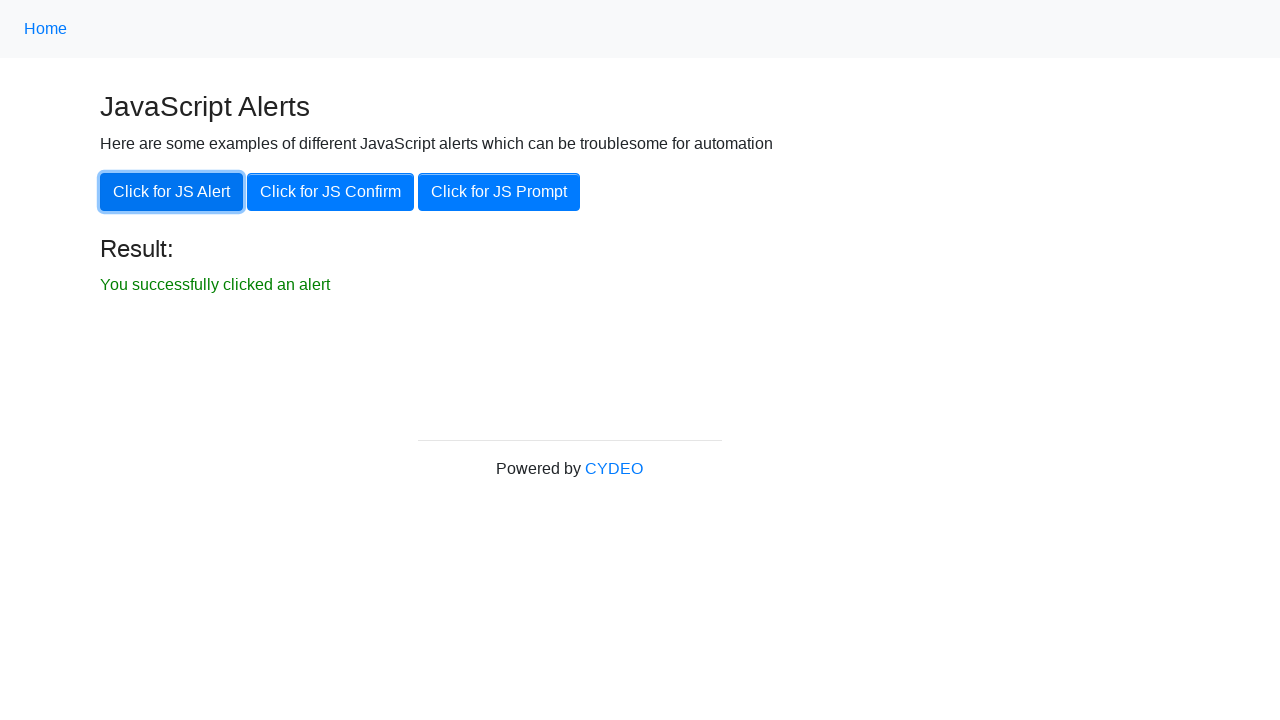

Set up dialog handler to accept alerts
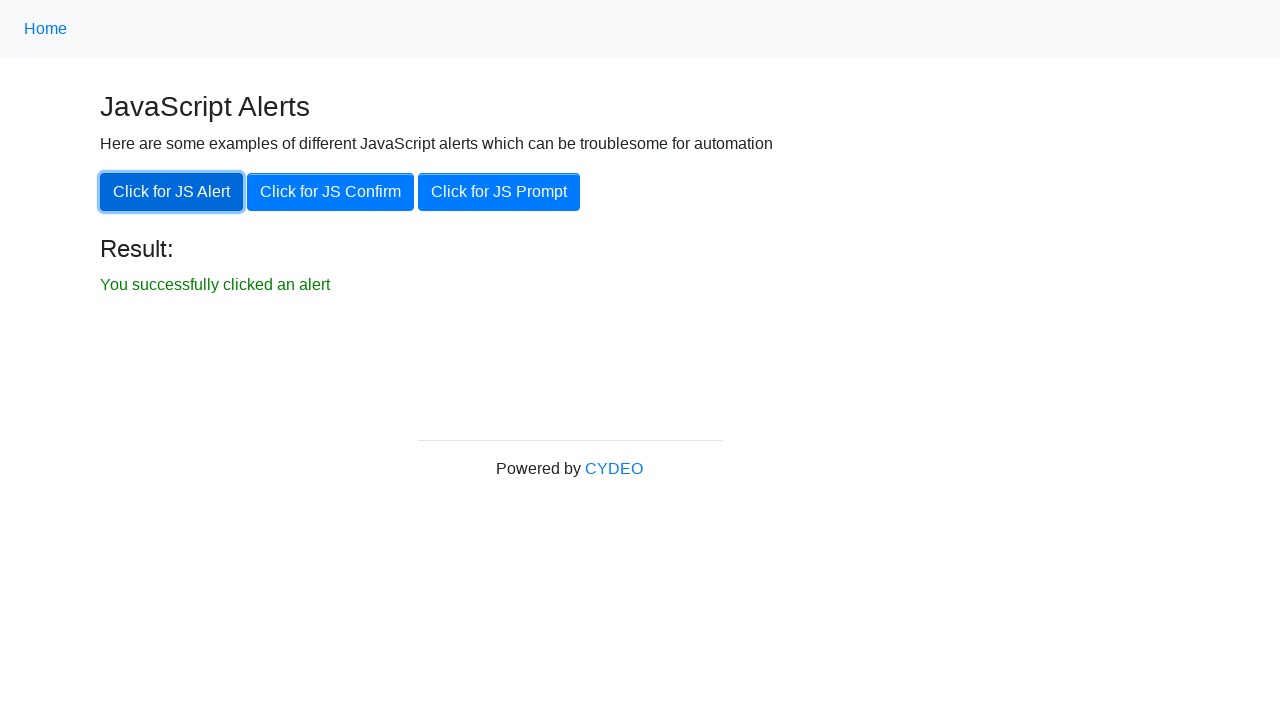

Waited 1000ms for alert to be processed
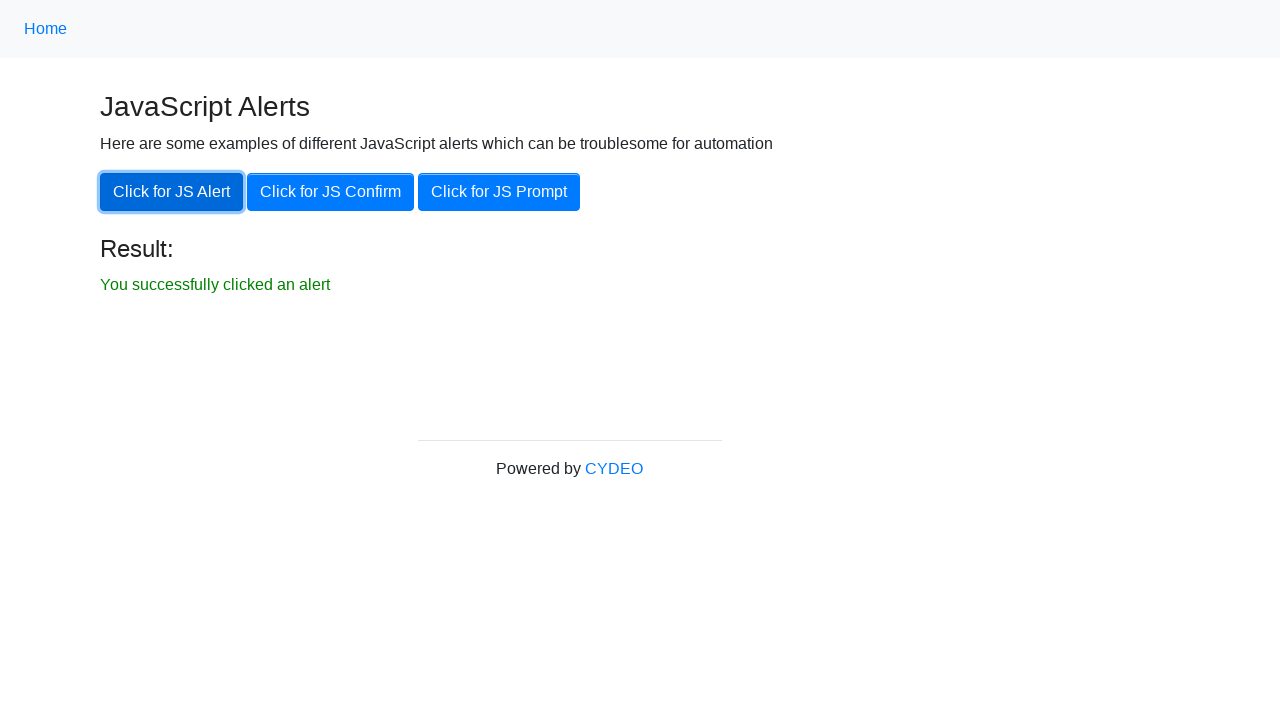

Verified result text element is visible
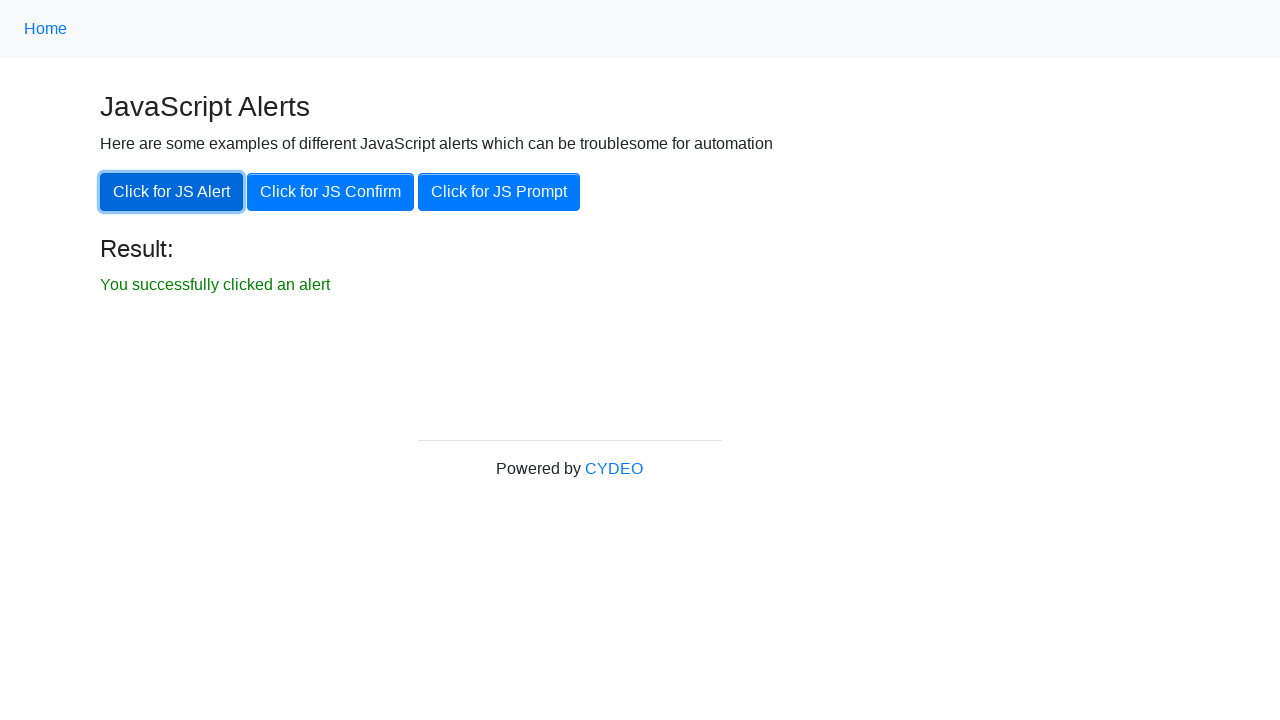

Verified result text matches expected message: 'You successfully clicked an alert'
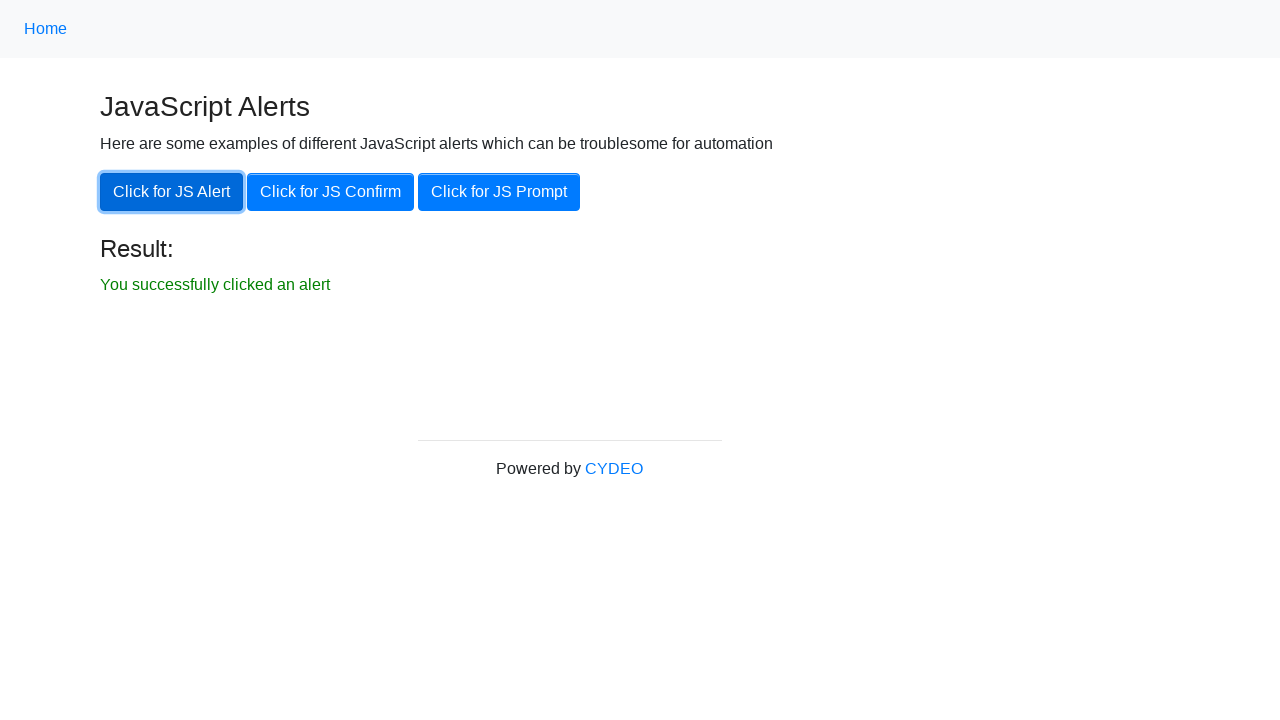

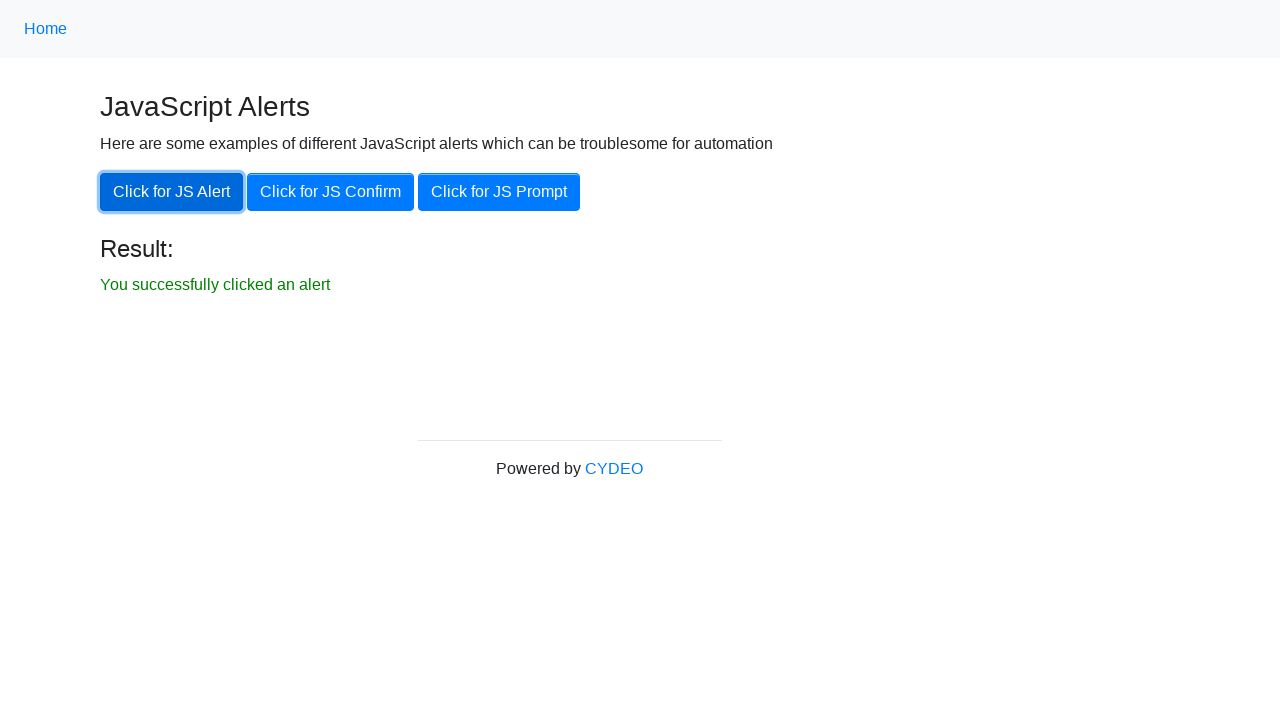